Tests click and drag selection by clicking and holding from first element, dragging to fourth element to select multiple items

Starting URL: https://automationfc.github.io/jquery-selectable/

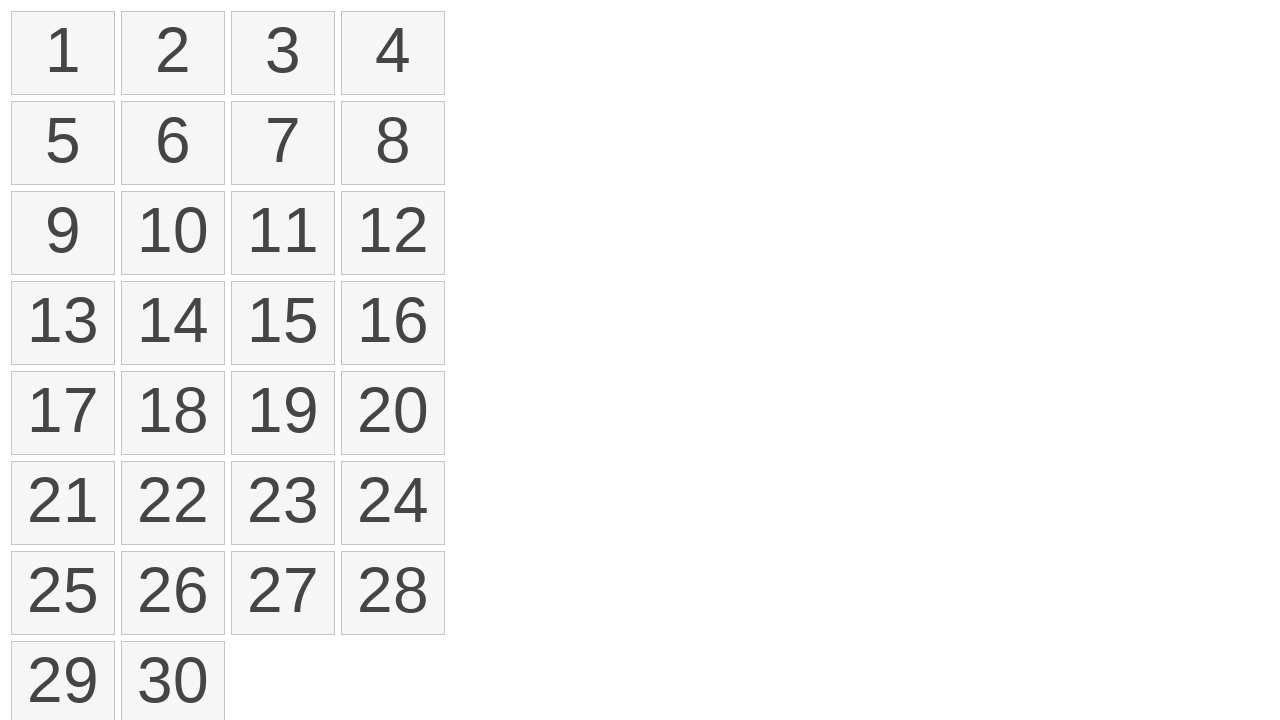

Located all selectable list items
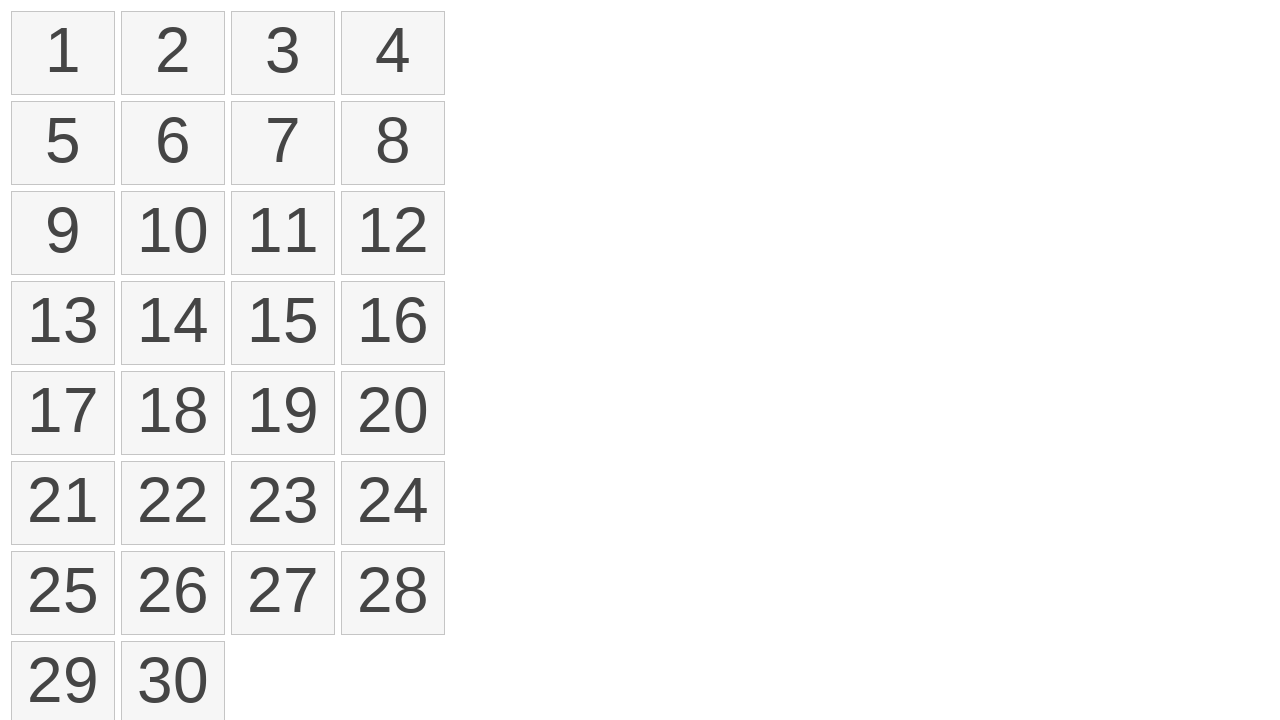

Located first selectable item
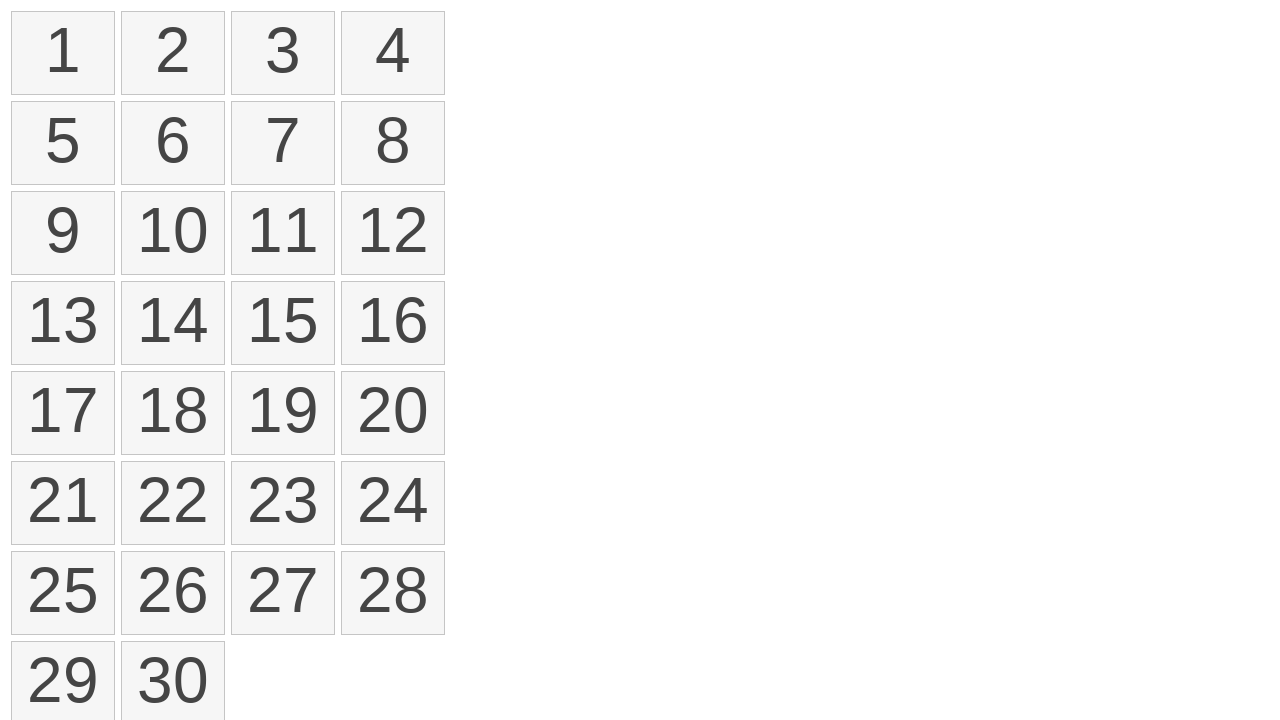

Located fourth selectable item
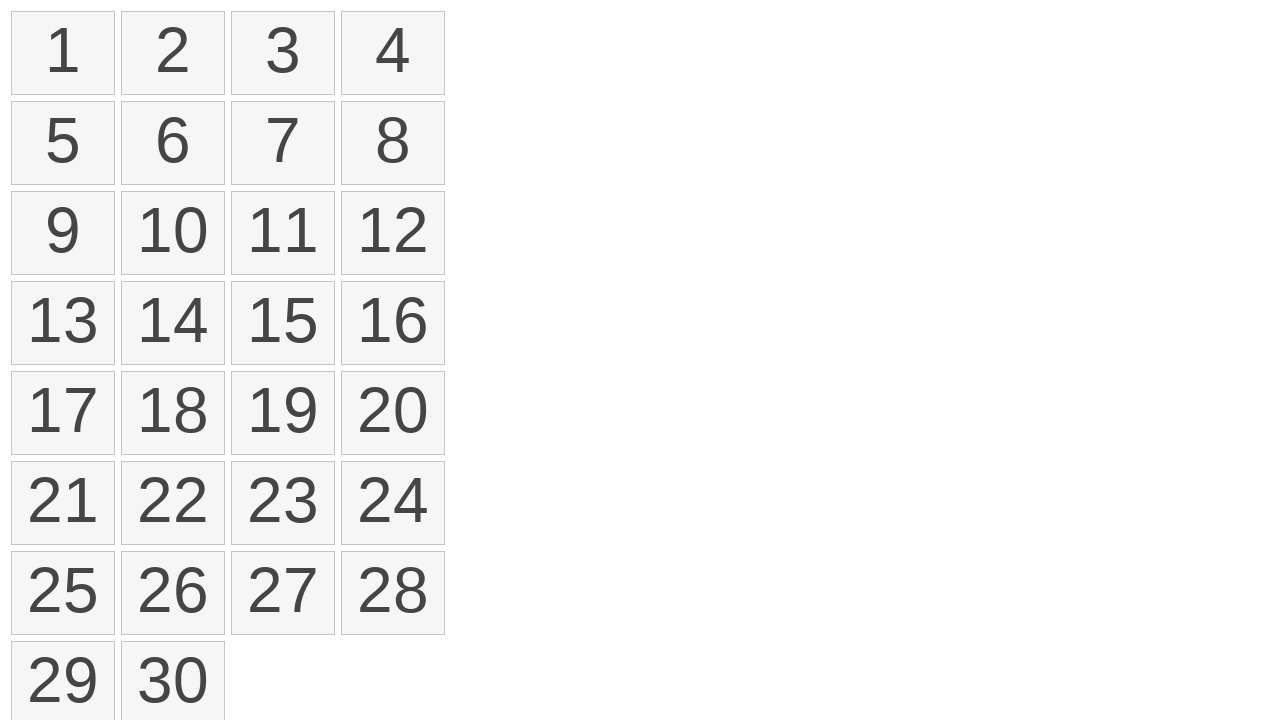

Dragged from first item to fourth item to select multiple items at (393, 53)
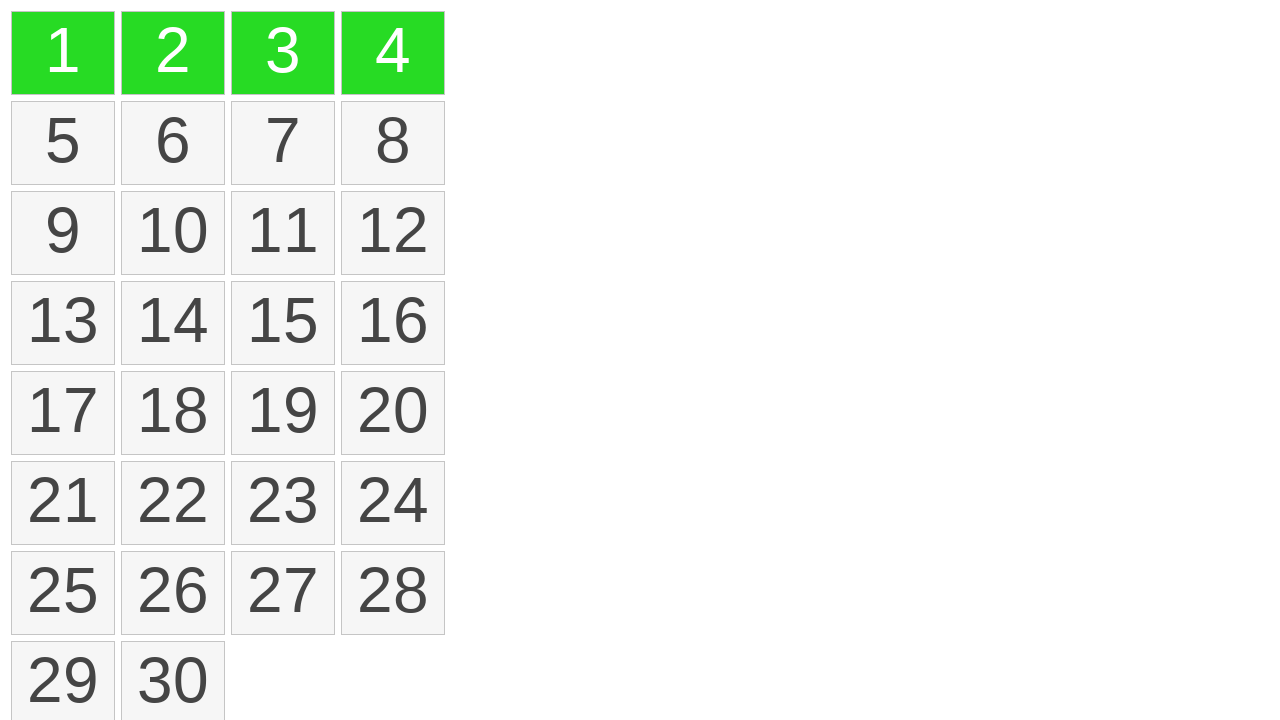

Located all selected items
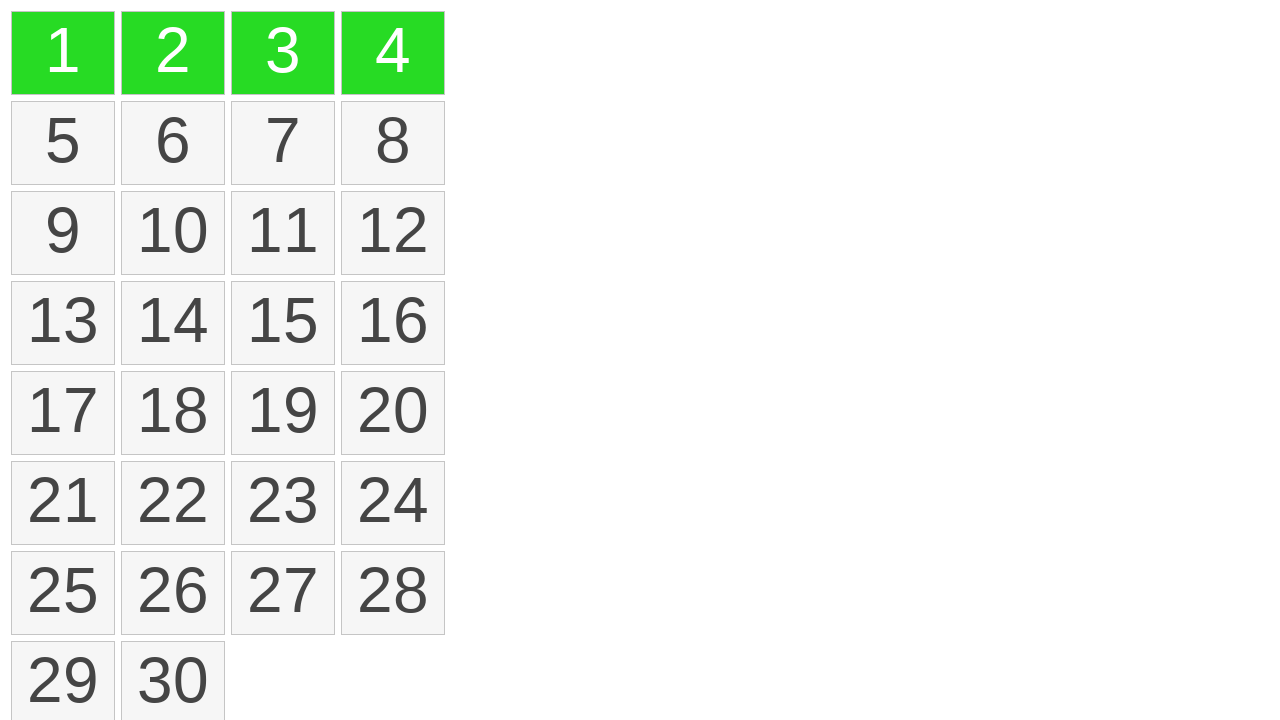

Verified that exactly 4 items are selected
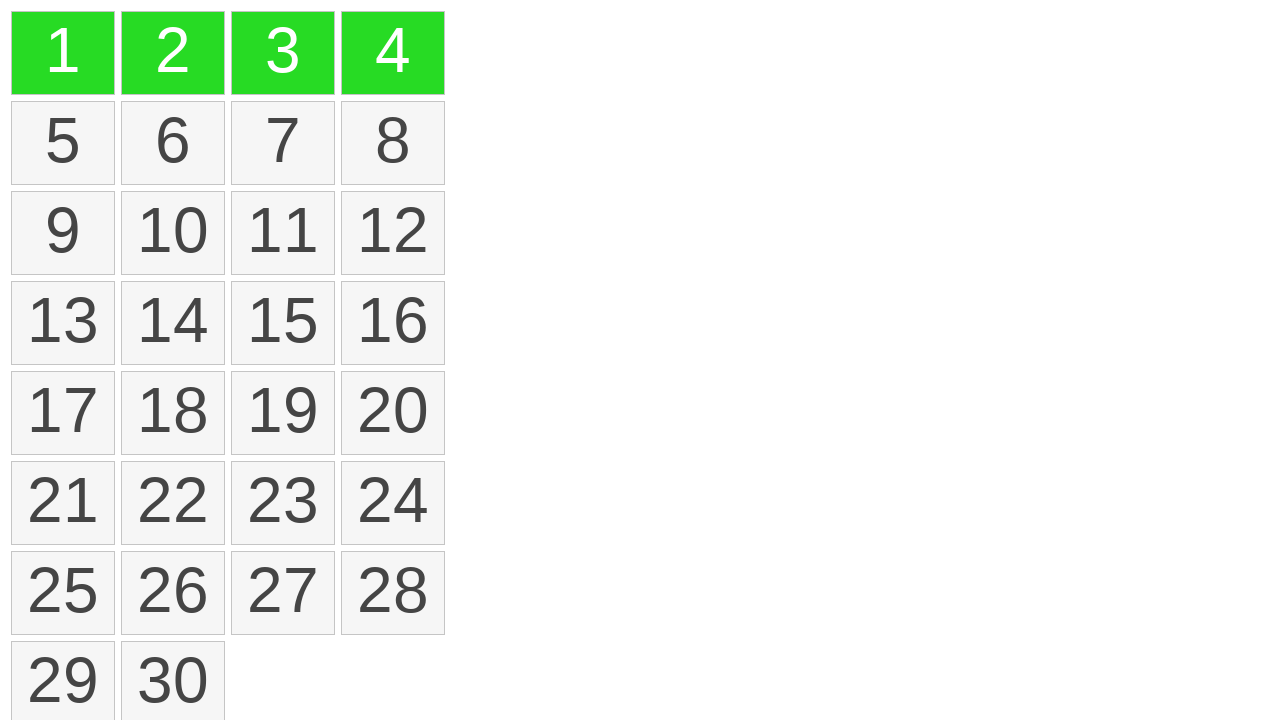

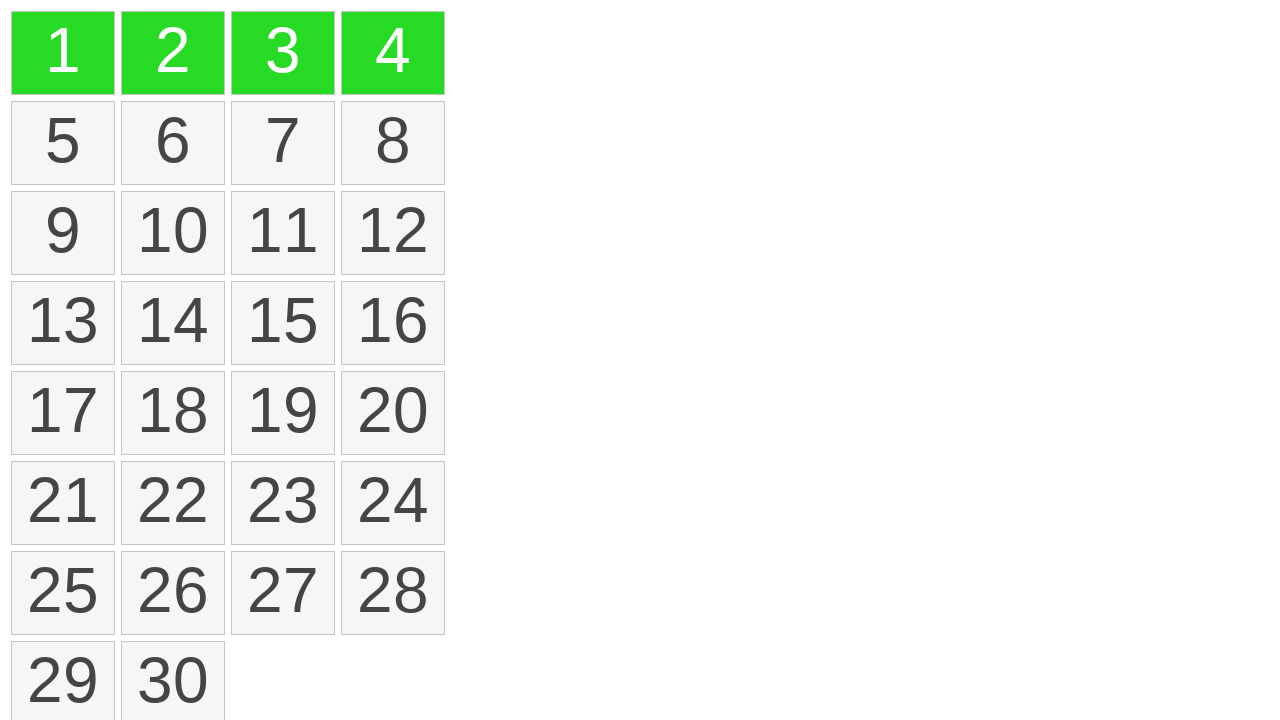